Tests a simple registration form by filling in email and password fields and submitting the form

Starting URL: https://rori4.github.io/selenium-practice/#/pages/practice/simple-registration

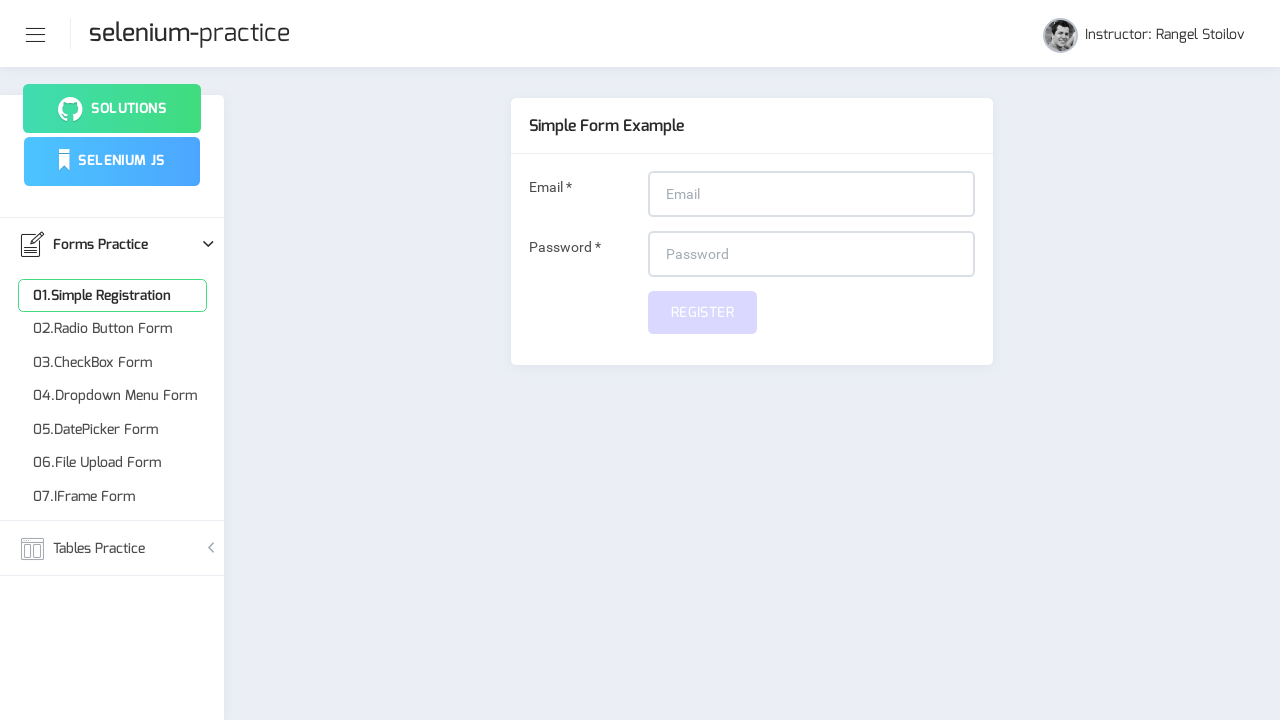

Filled email field with 'testuser@example.com' on #email
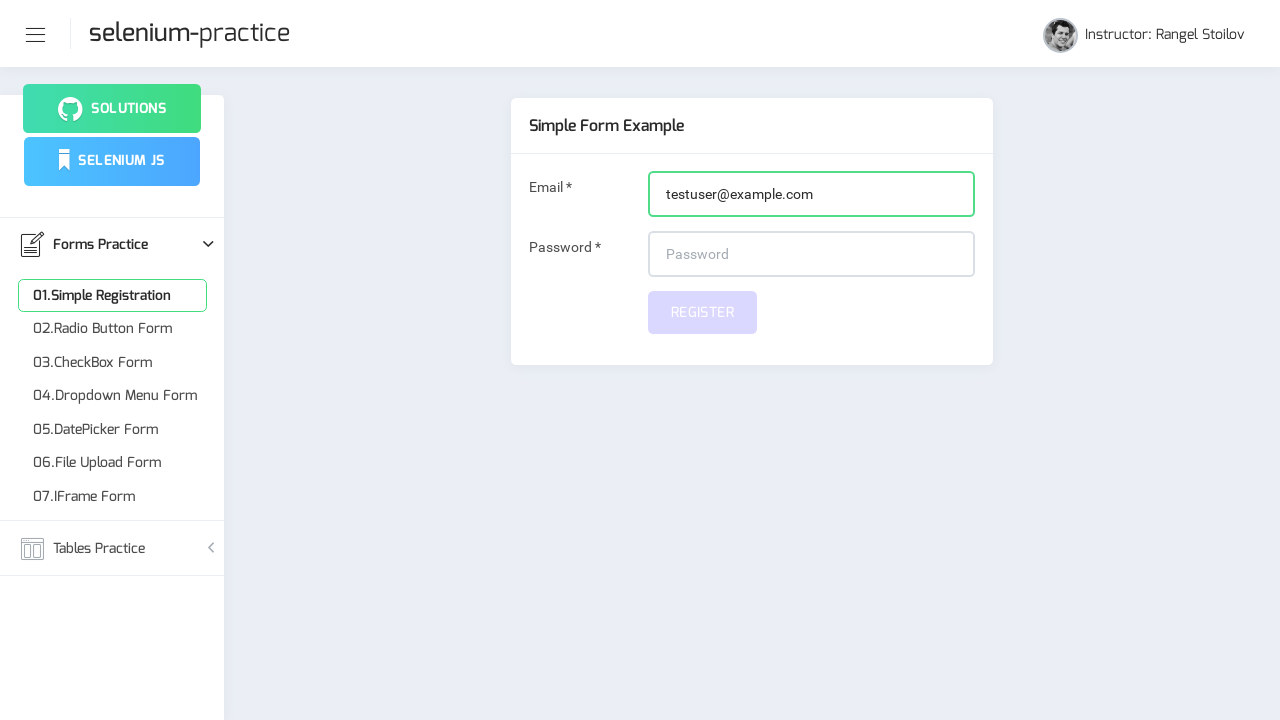

Filled password field with 'TestPassword123!' on #password
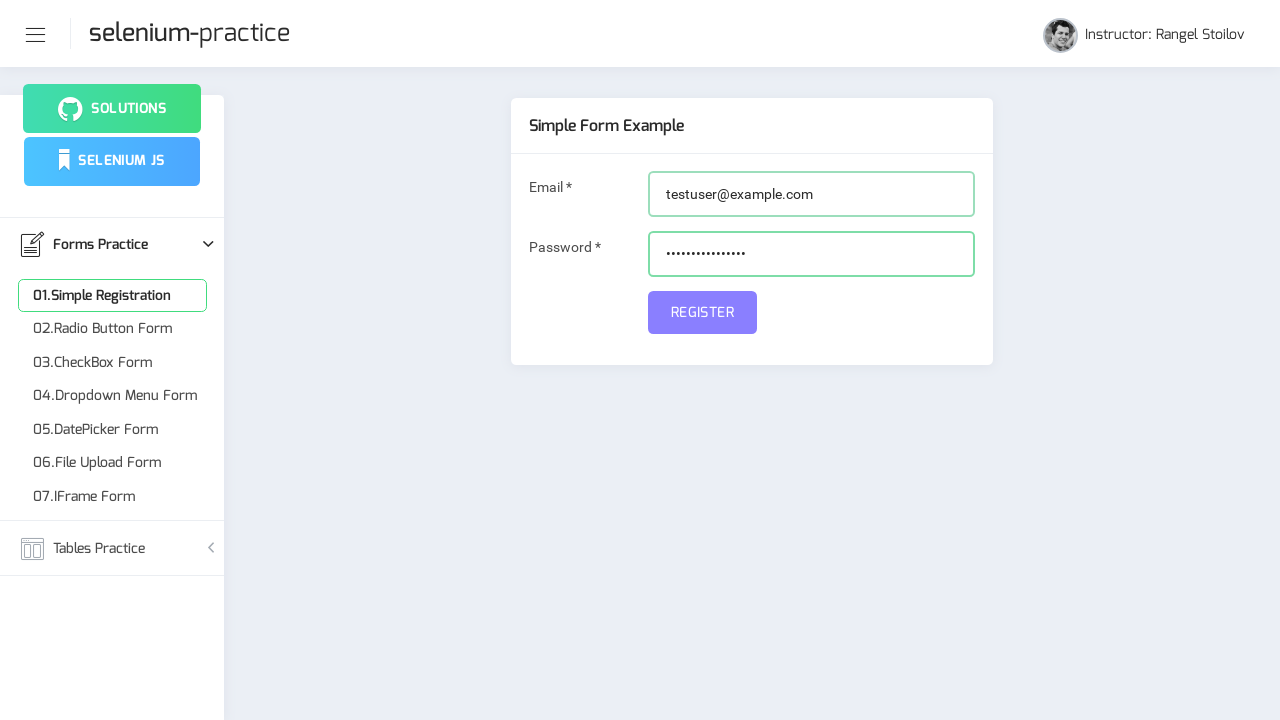

Clicked submit button to register at (702, 312) on #submit
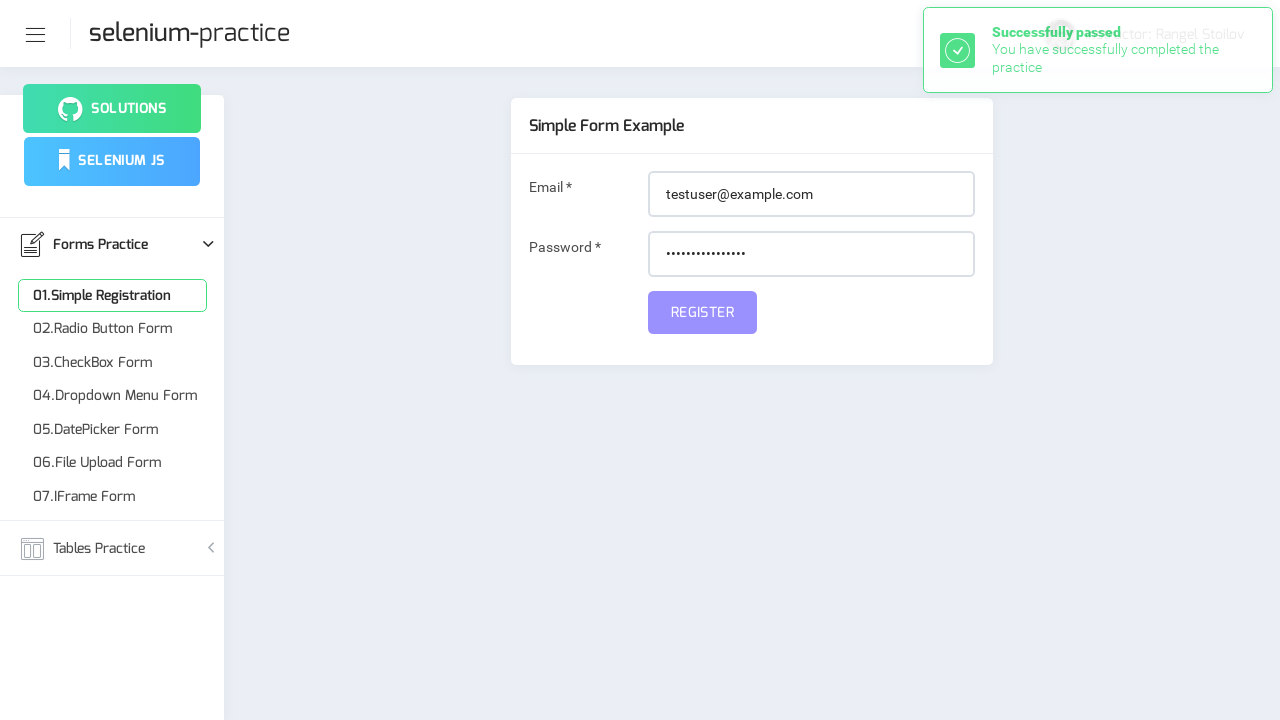

Waited 1000ms for form submission to complete
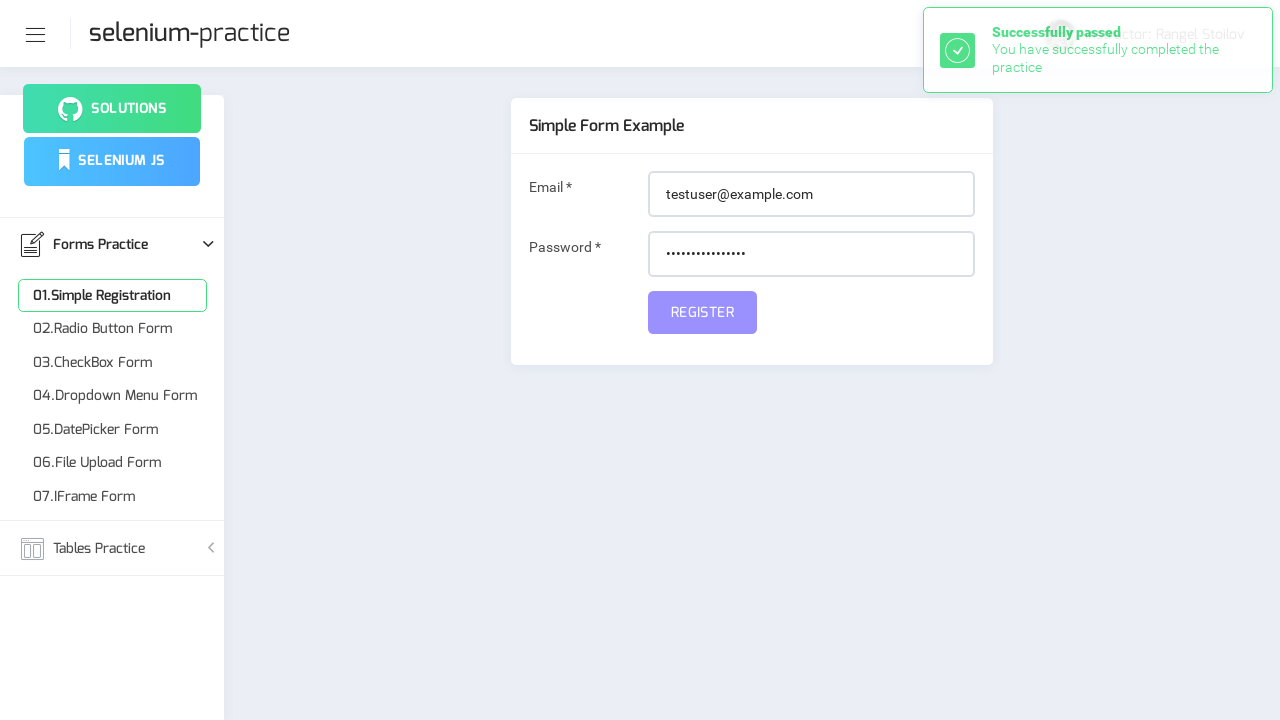

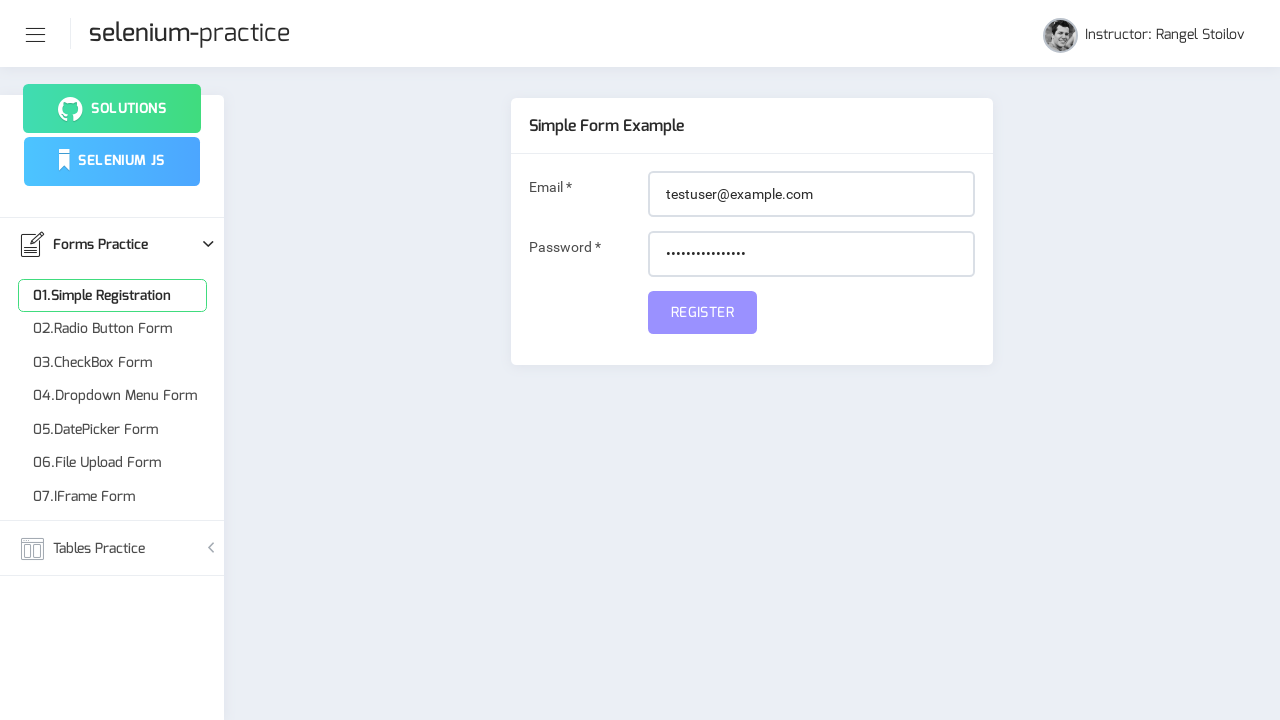